Navigates to OrangeHRM demo site and verifies the page loads by checking the title

Starting URL: https://opensource-demo.orangehrmlive.com/

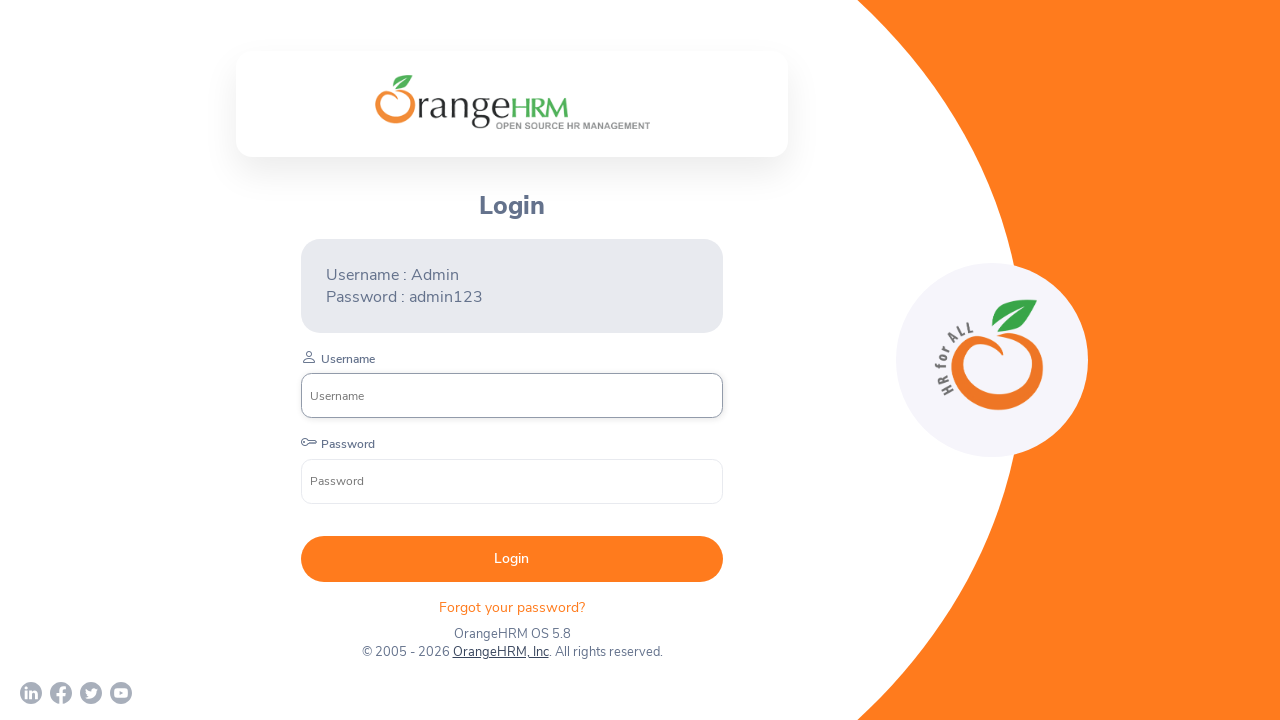

Waited for page to reach networkidle load state
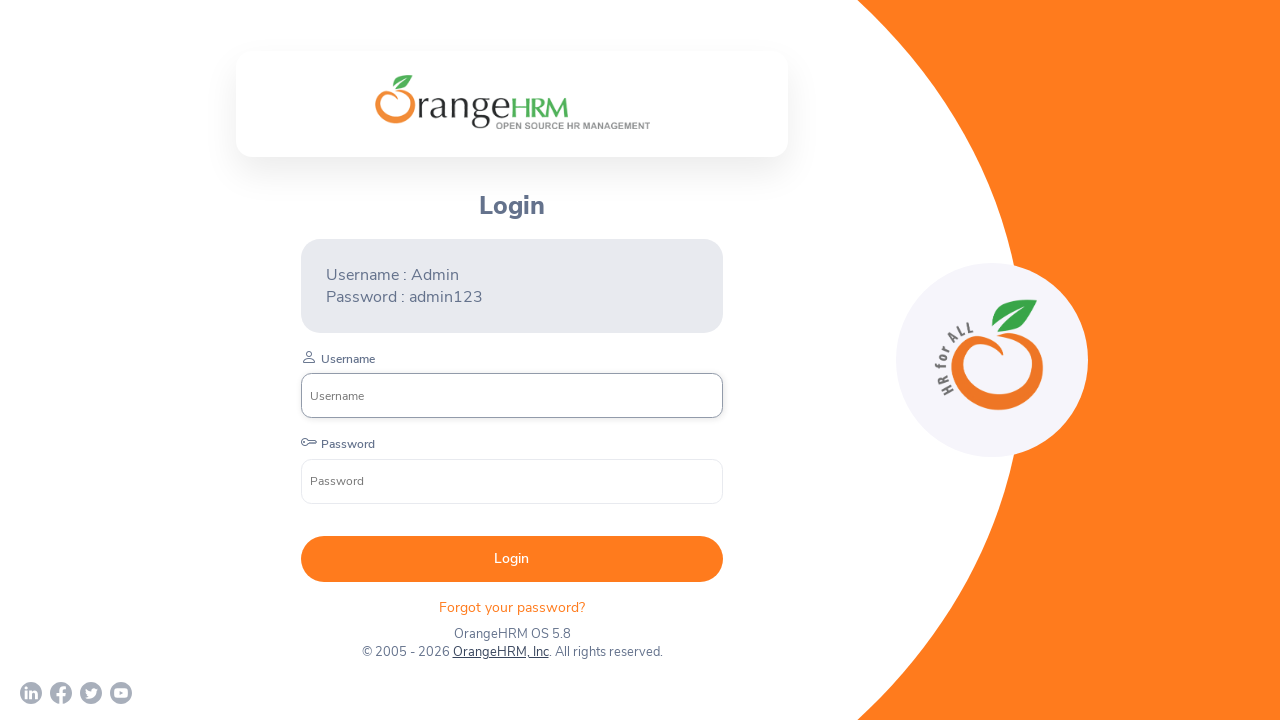

Retrieved page title: OrangeHRM
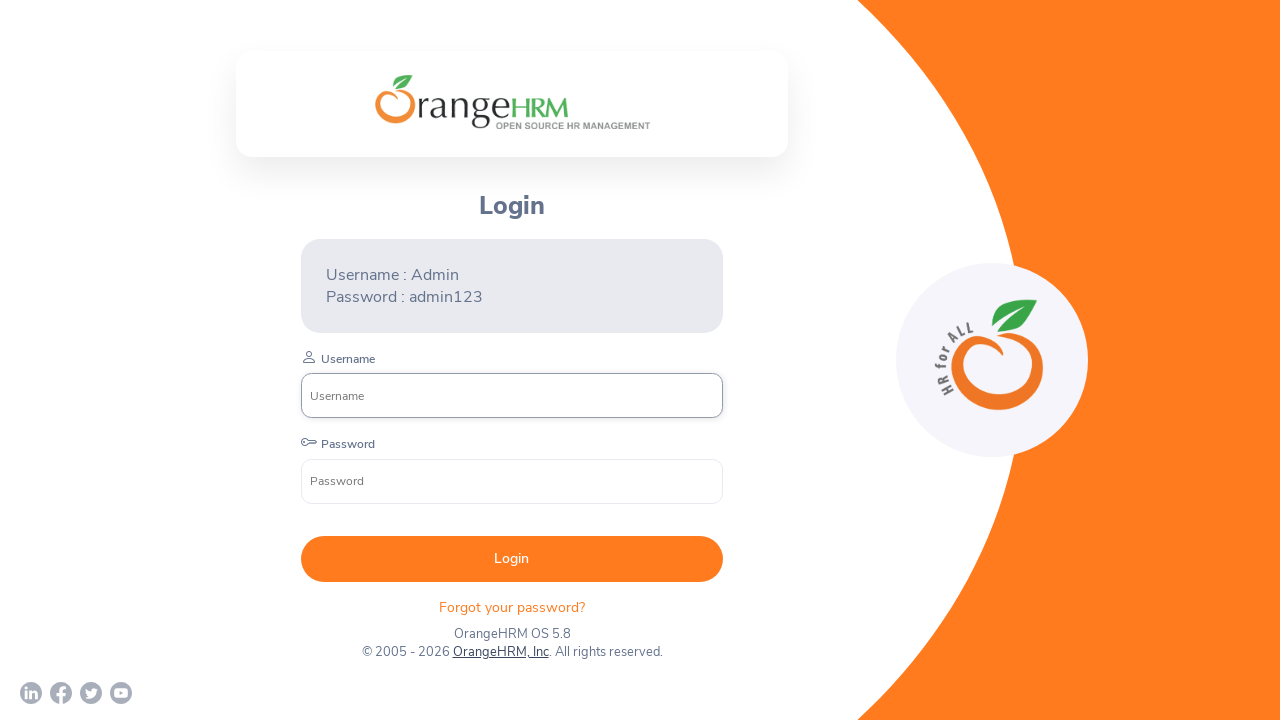

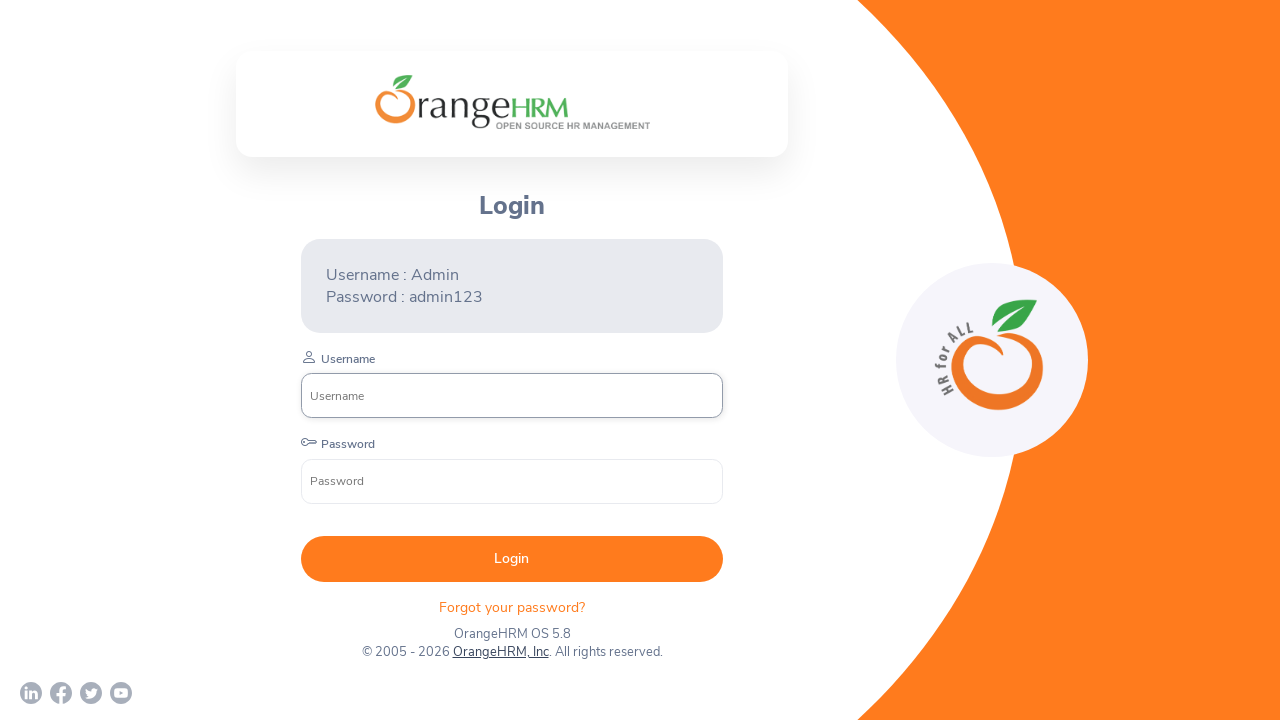